Navigates to broken images page to verify that broken images are detected on the page

Starting URL: https://the-internet.herokuapp.com

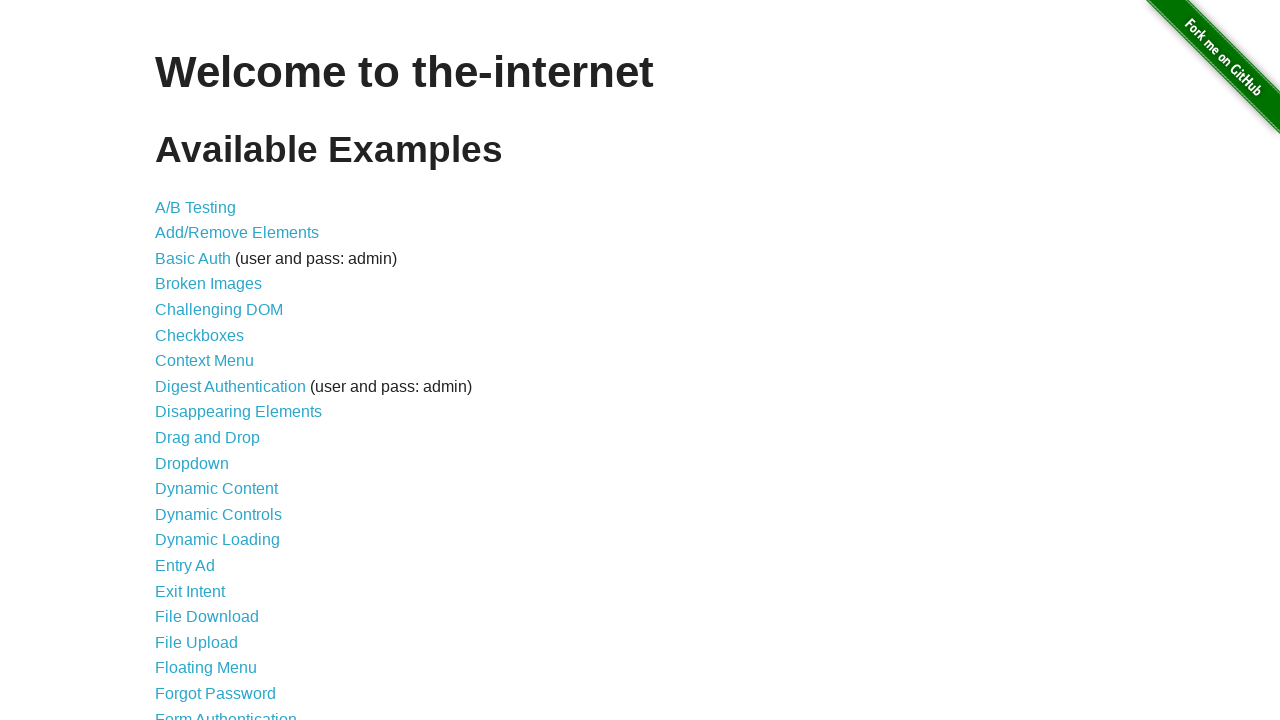

Clicked Broken Images link at (208, 284) on a[href='/broken_images']
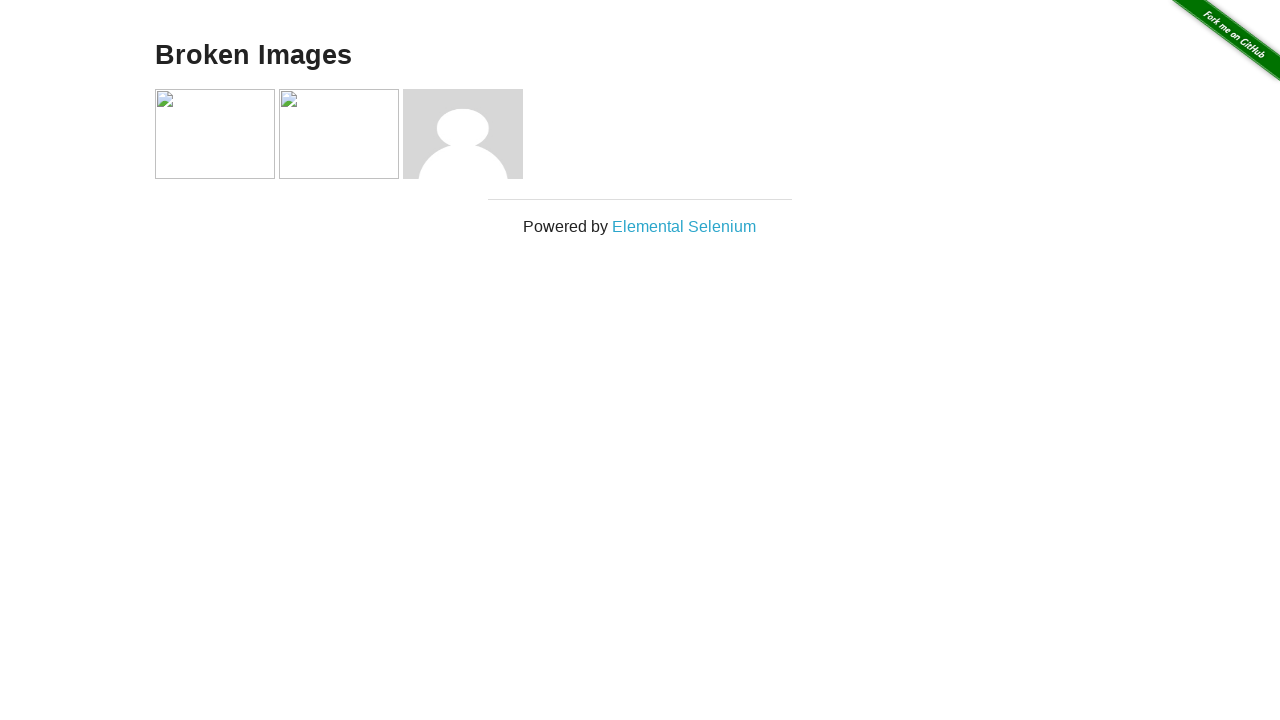

Waited for page to reach networkidle state
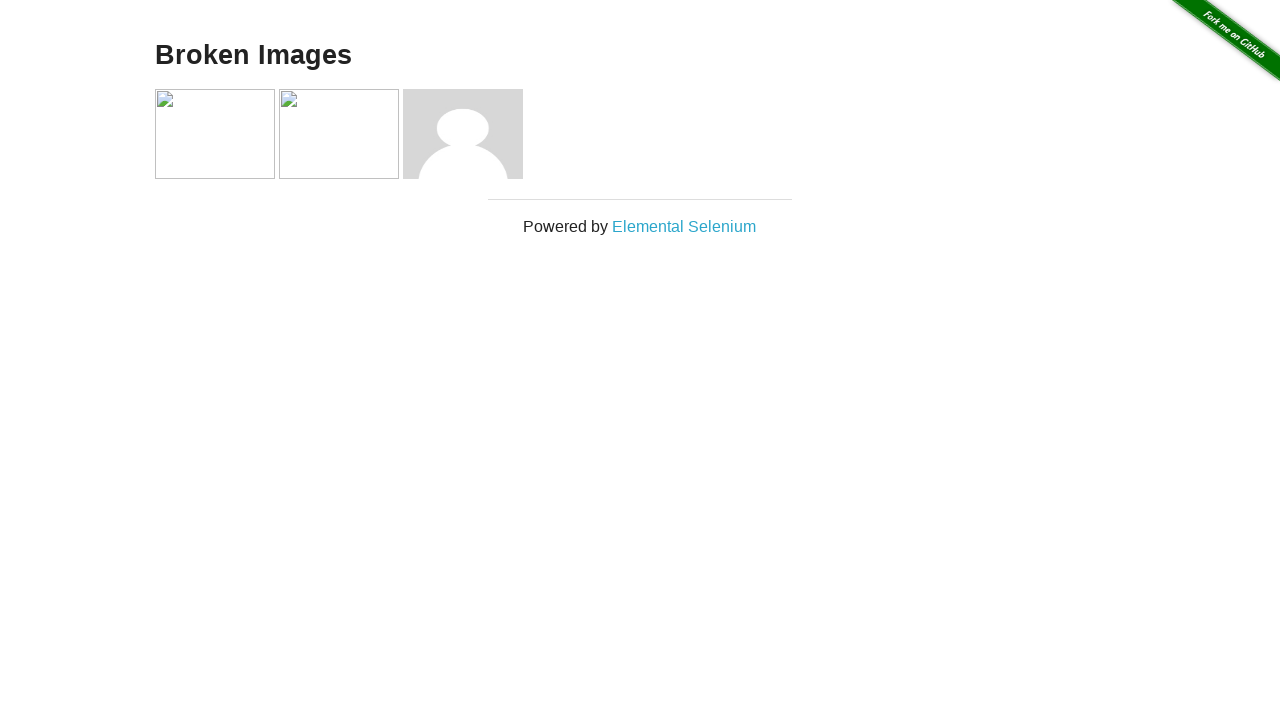

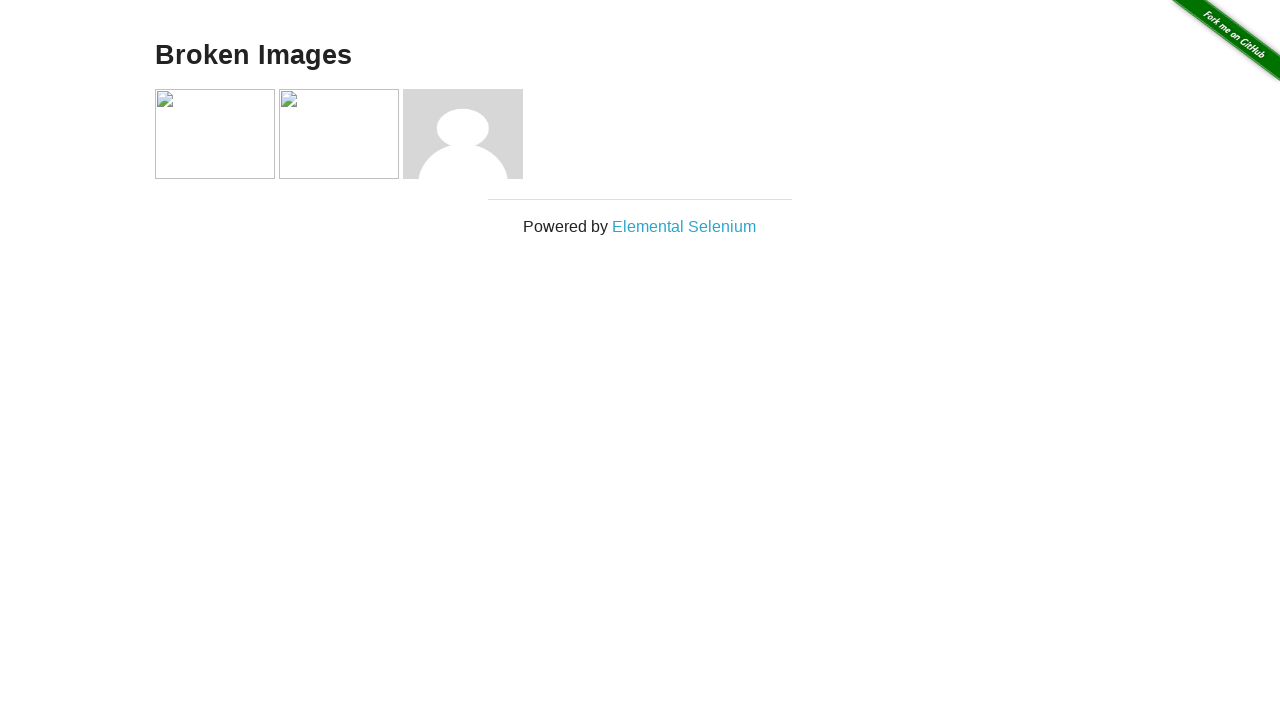